Tests the sort functionality by selecting A to Z sorting option

Starting URL: https://www.glendale.com

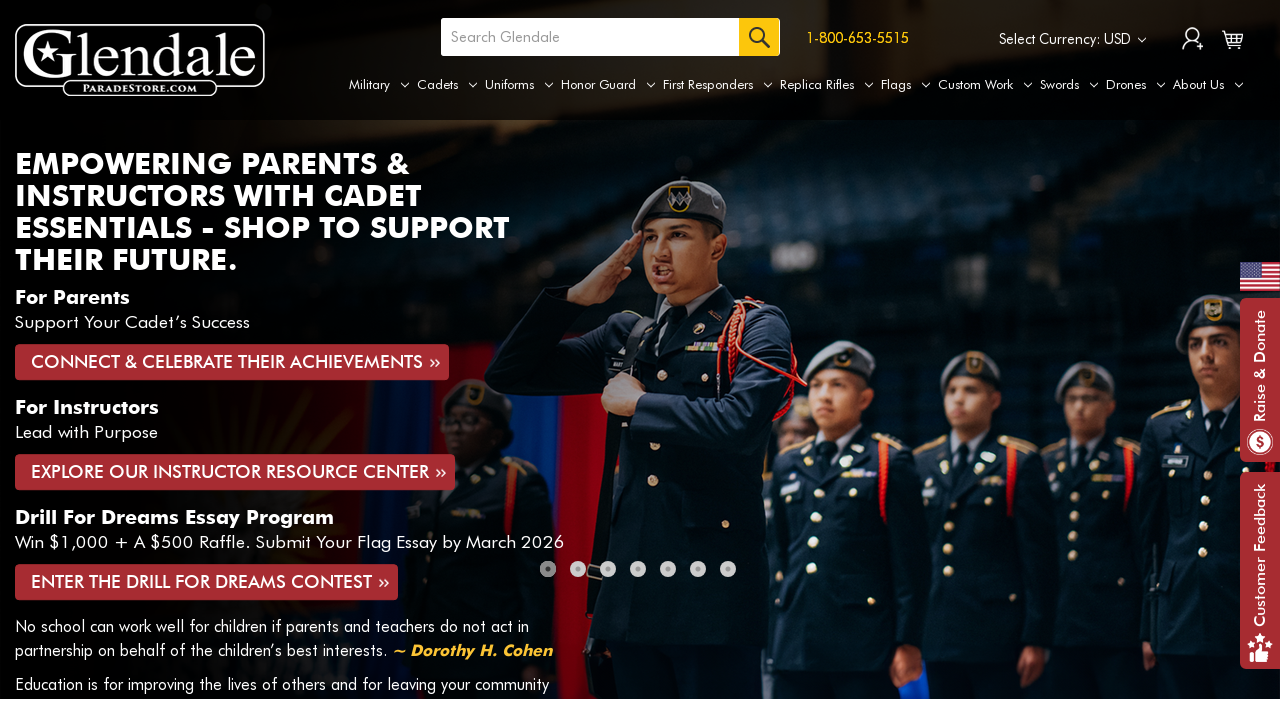

Hovered over Uniforms tab to reveal submenu at (519, 85) on a[aria-label='Uniforms']
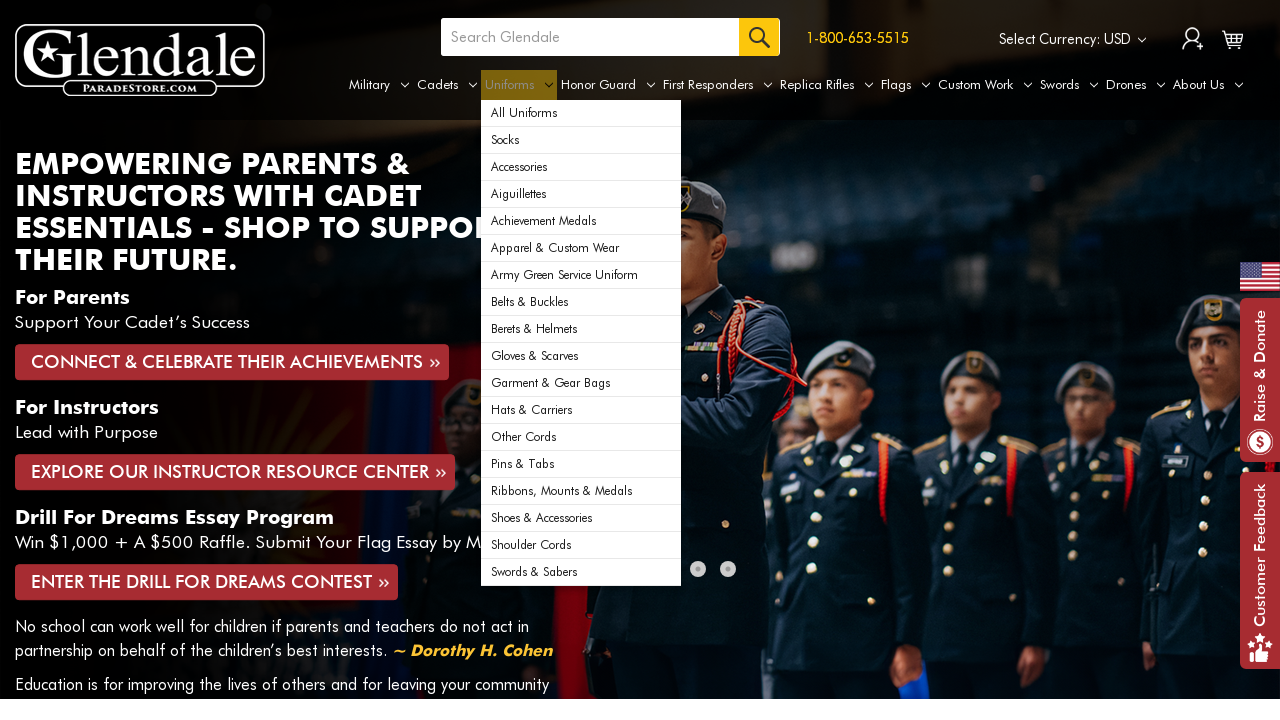

Clicked on Socks link from Uniforms submenu at (581, 140) on div#navPages-29 ul.navPage-subMenu-list li:nth-child(2) a
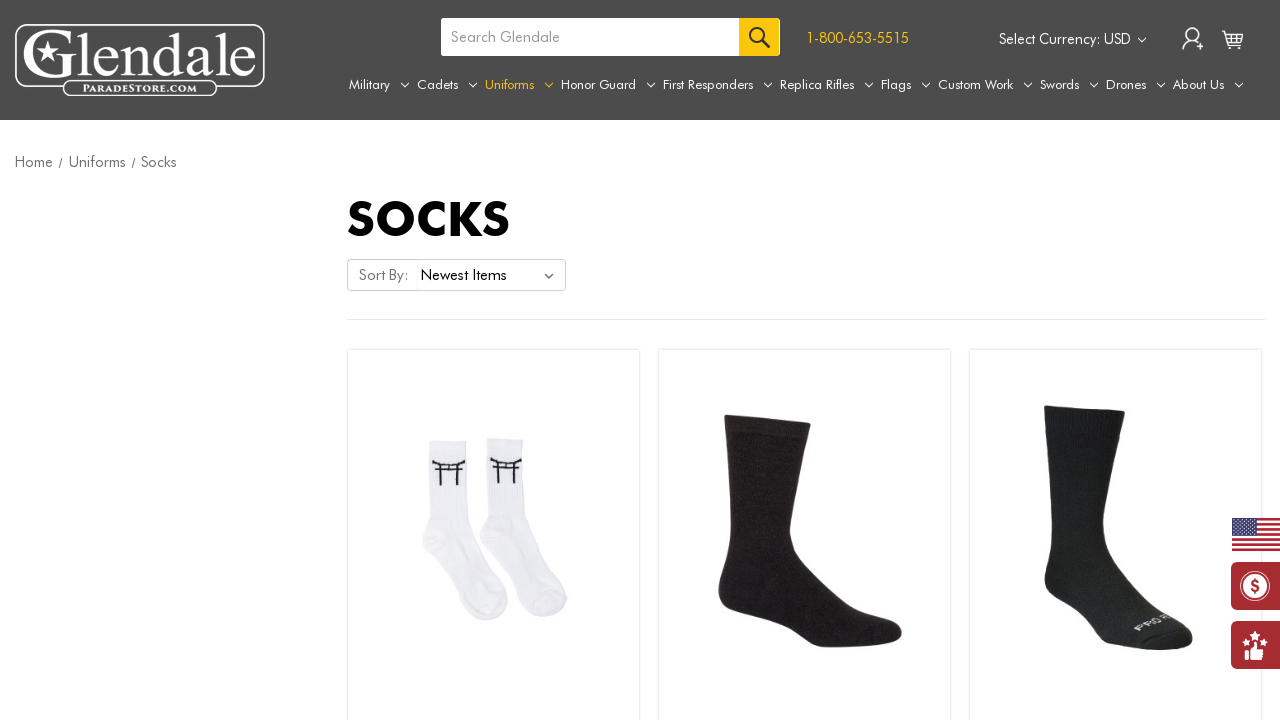

Clicked on sort filter dropdown at (491, 275) on #sort
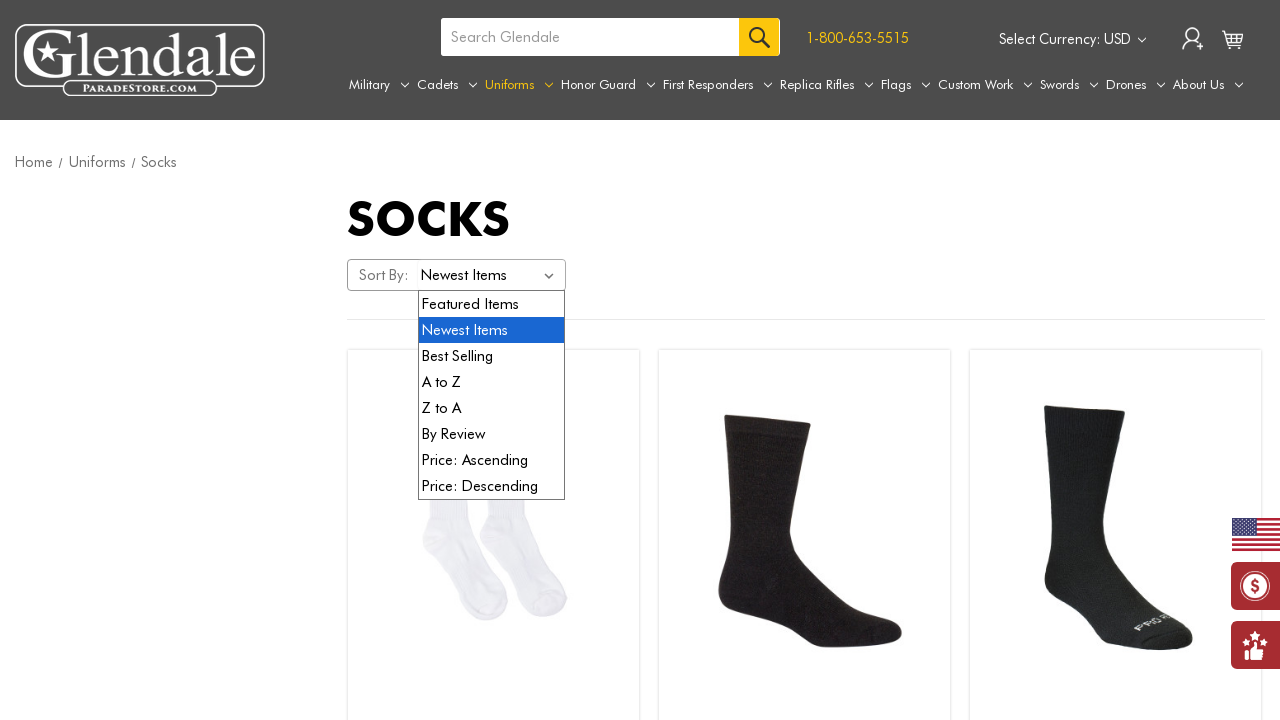

Selected A to Z sorting option from dropdown on #sort
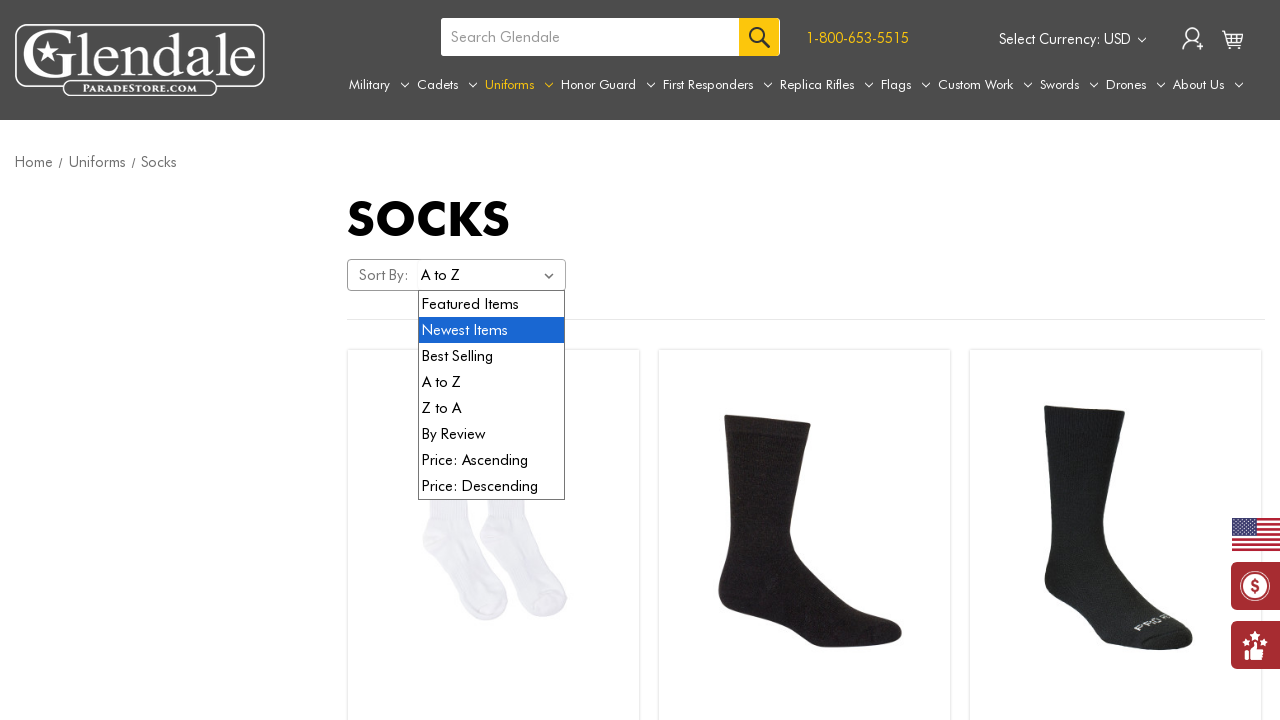

Retrieved selected sort option value
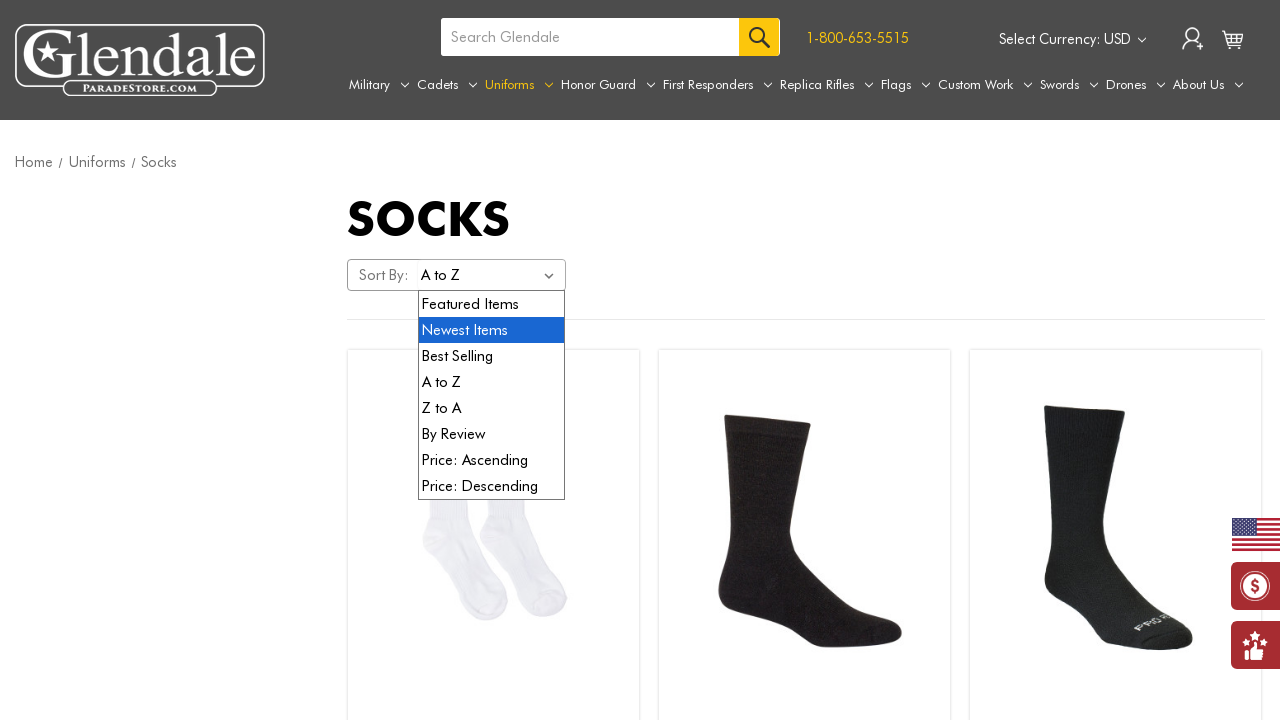

Verified A to Z sort option is selected
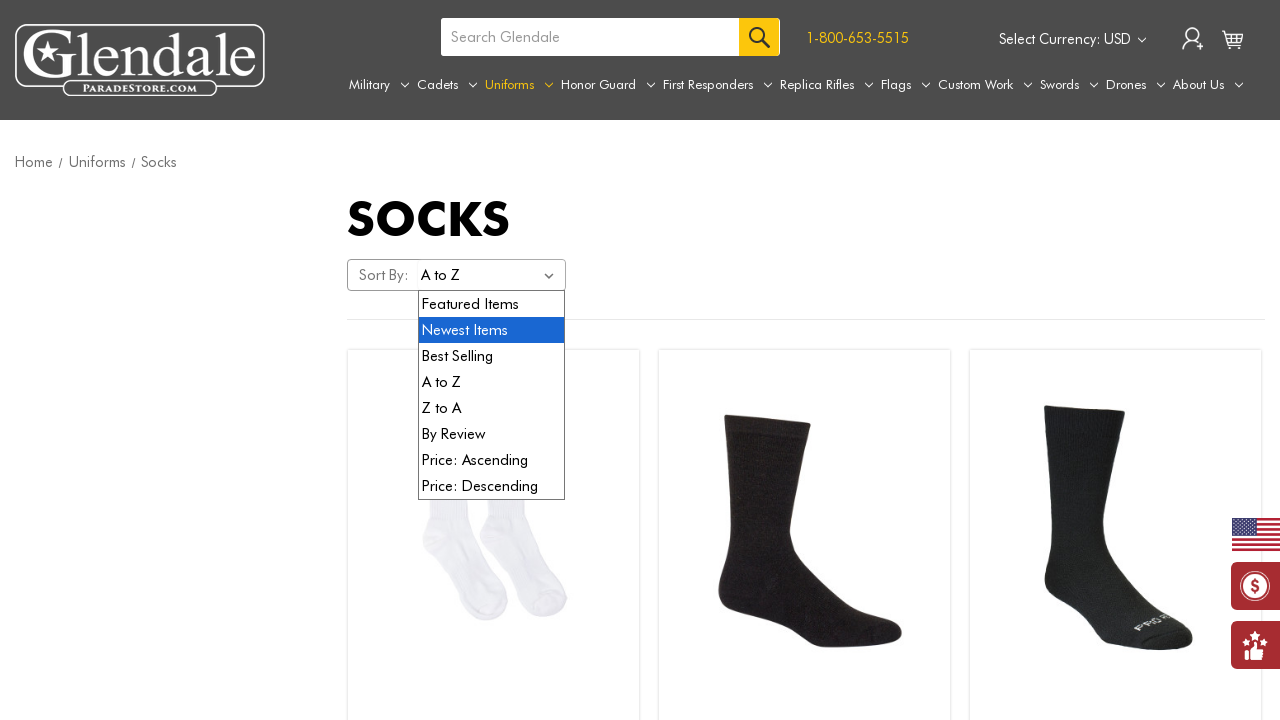

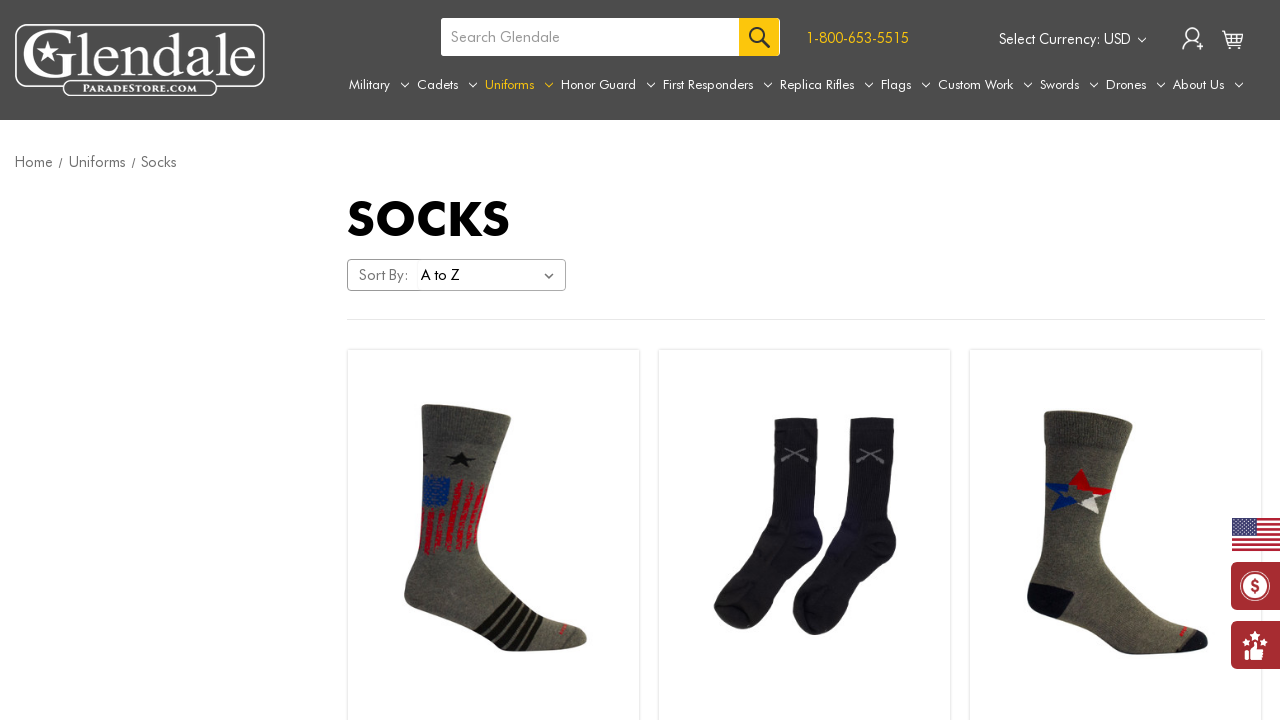